Navigates to W3Schools website and verifies the page title matches the expected value

Starting URL: http://www.w3schools.com

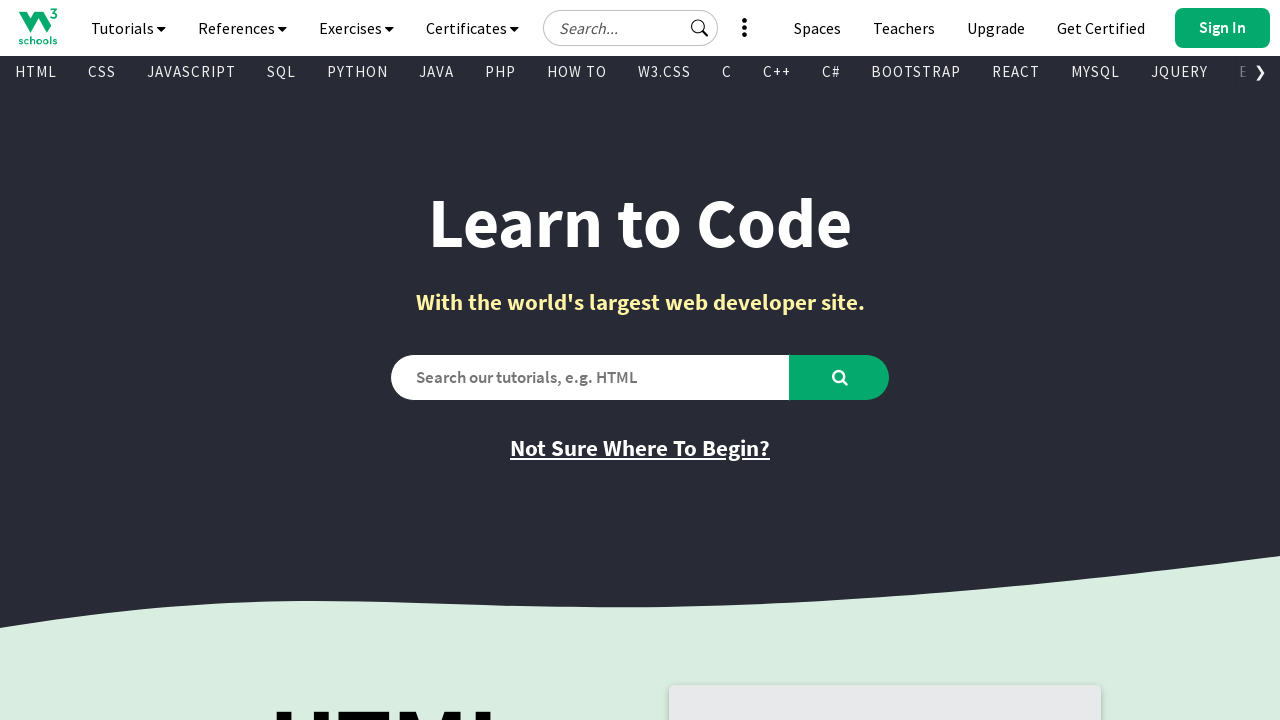

Navigated to W3Schools website
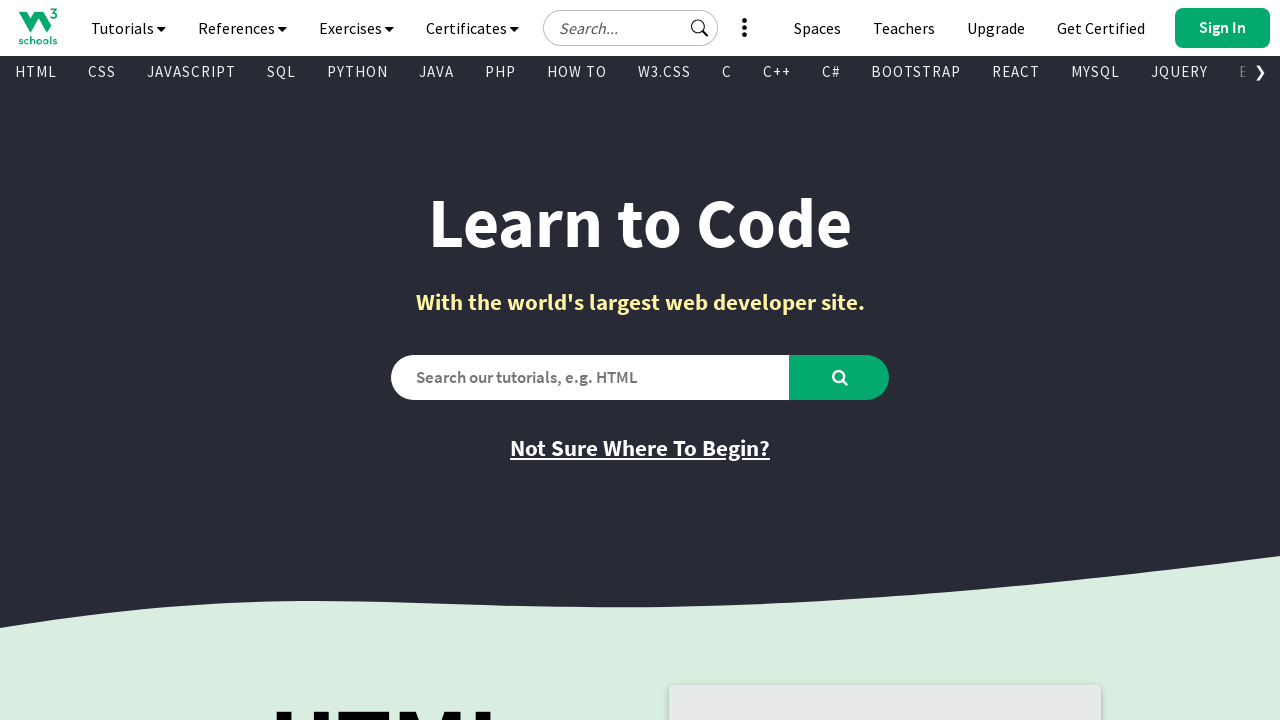

Verified page title matches expected value 'W3Schools Online Web Tutorials'
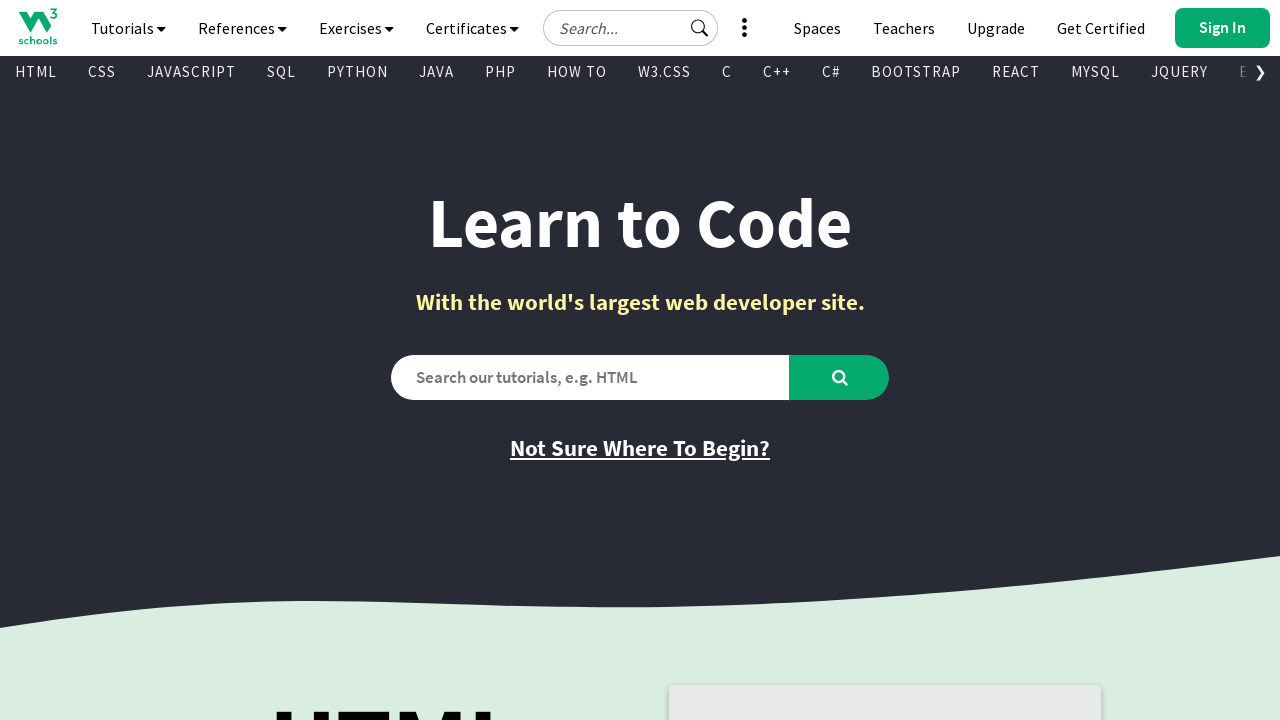

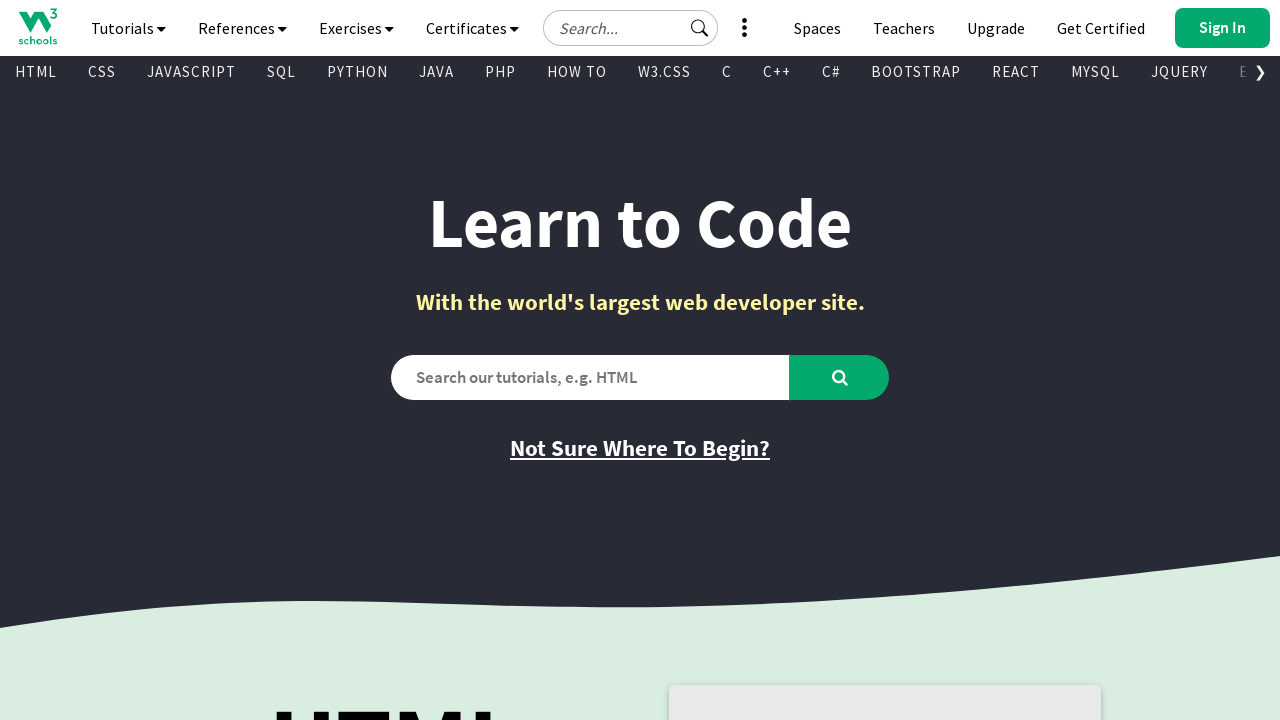